Tests an explicit wait scenario where the script waits for a price to change to $100, then clicks a book button, calculates a mathematical answer based on a displayed value, and submits the form

Starting URL: http://suninjuly.github.io/explicit_wait2.html

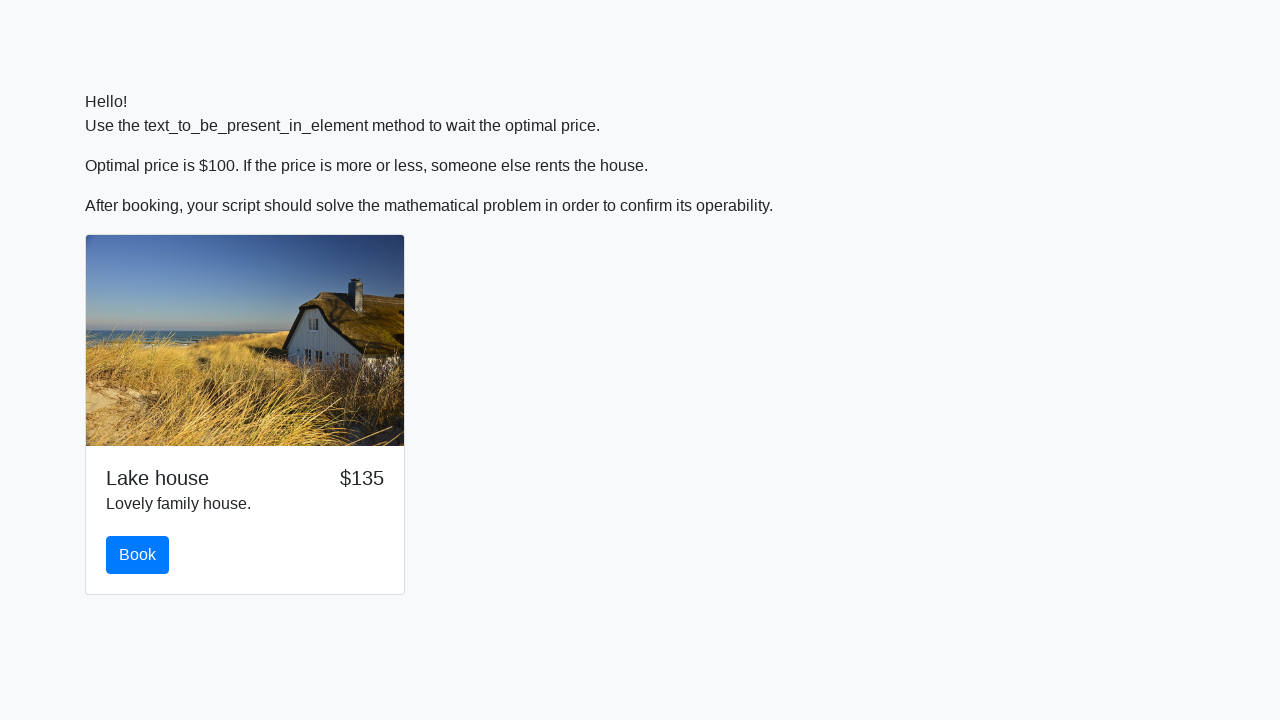

Waited for price to change to $100
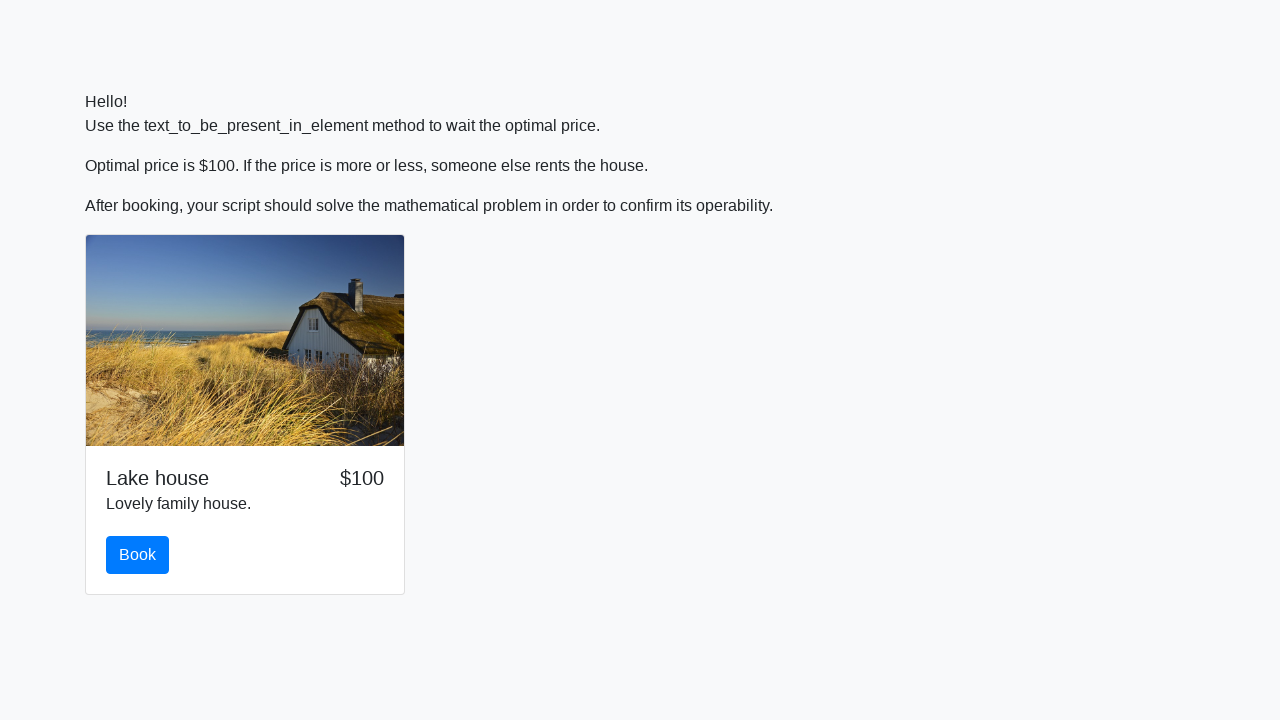

Clicked the book button at (138, 555) on #book
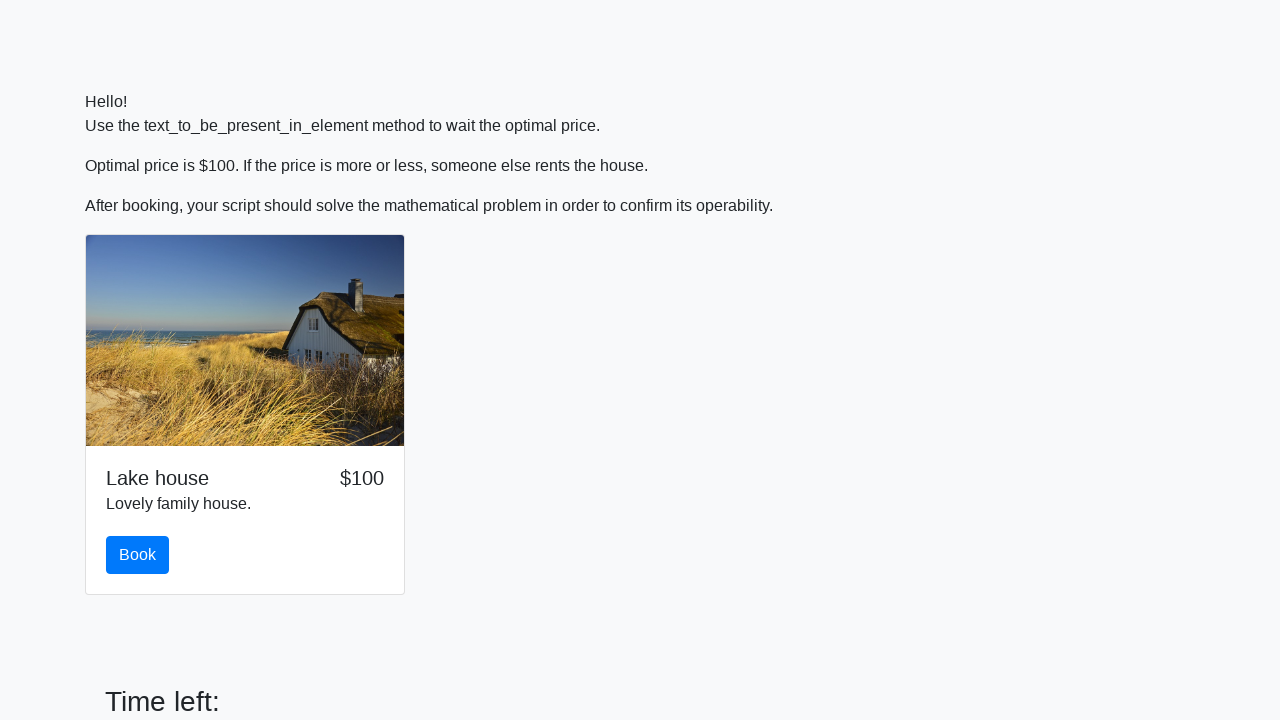

Retrieved input value: 838
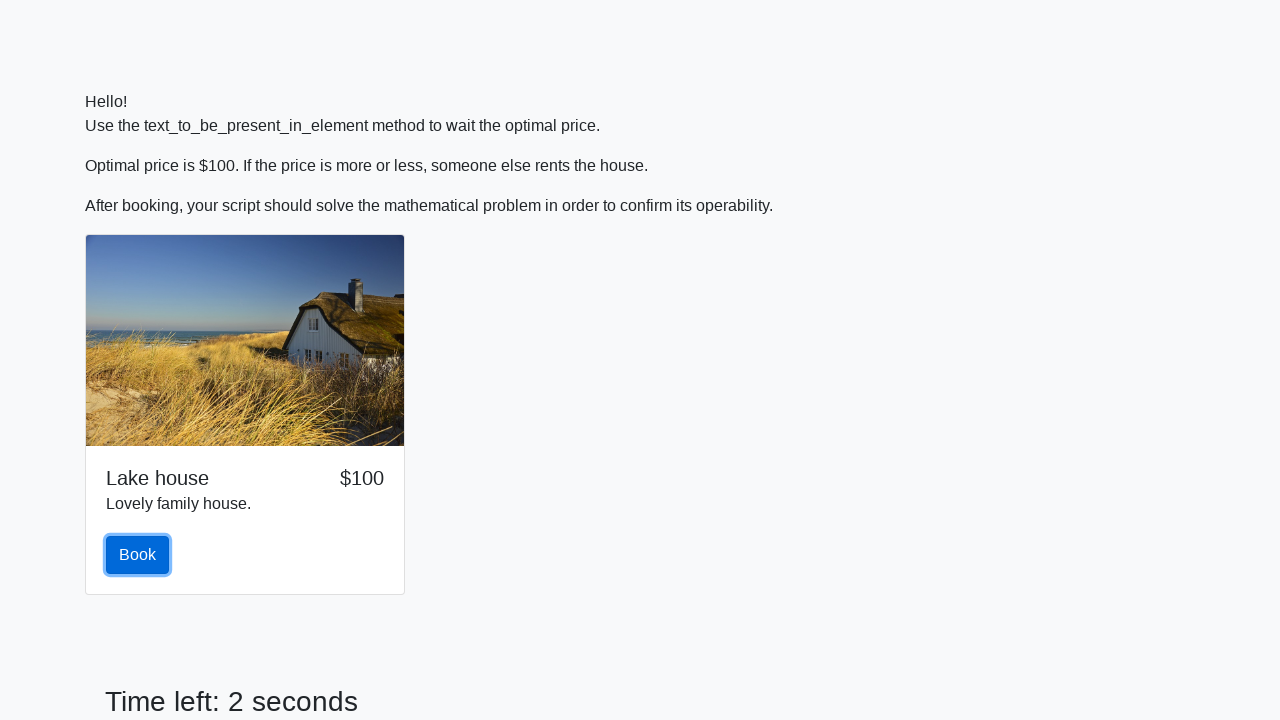

Calculated and filled answer field with: 2.157784870624669 on #answer
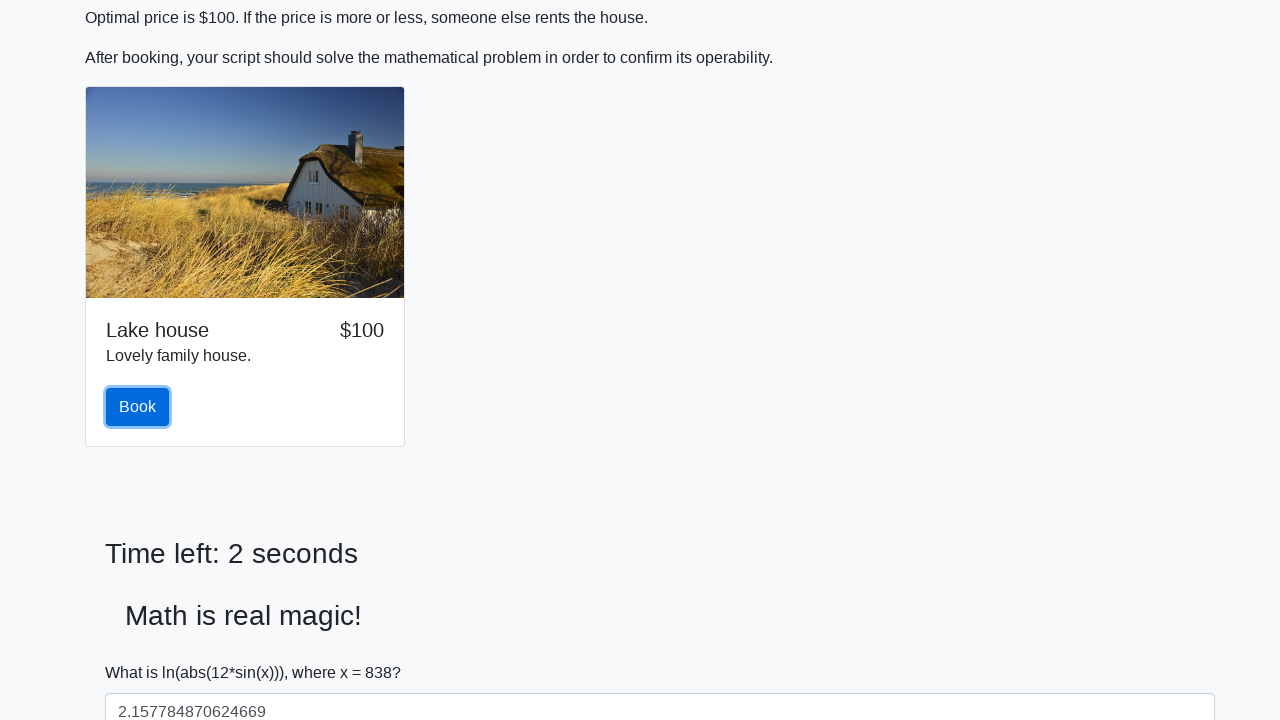

Clicked the solve button at (143, 651) on #solve
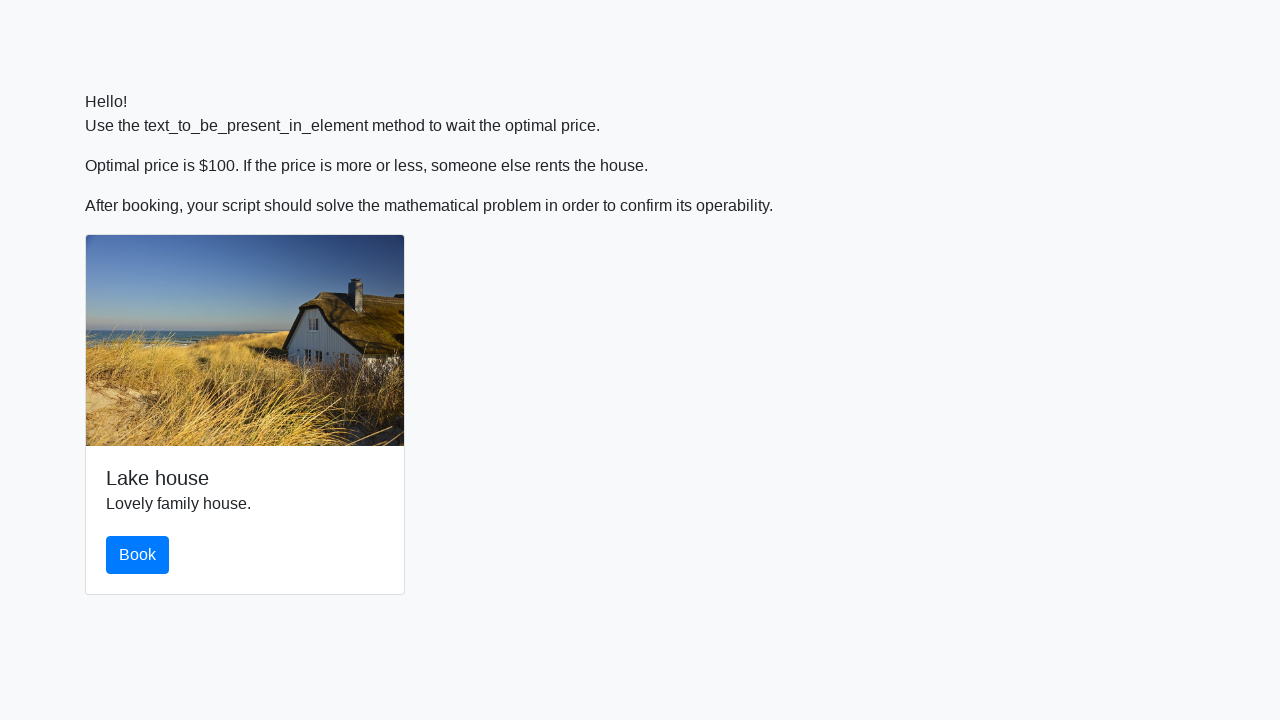

Configured alert dialog handler to accept
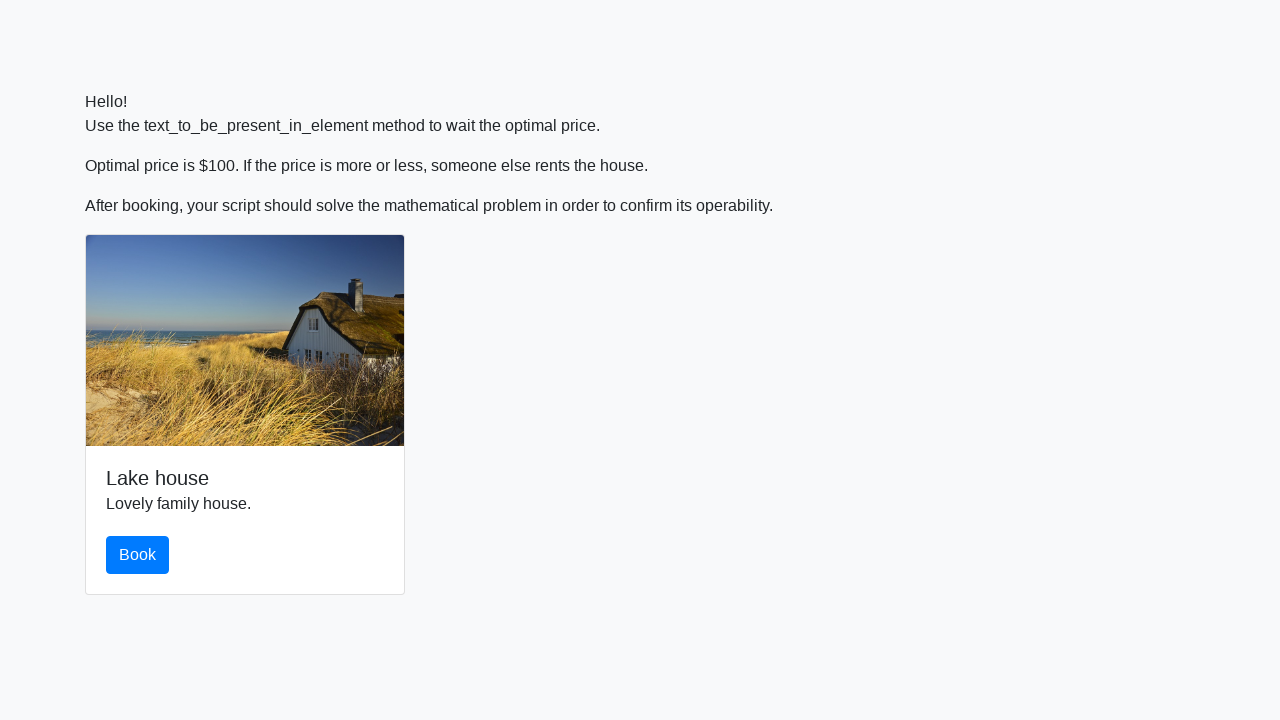

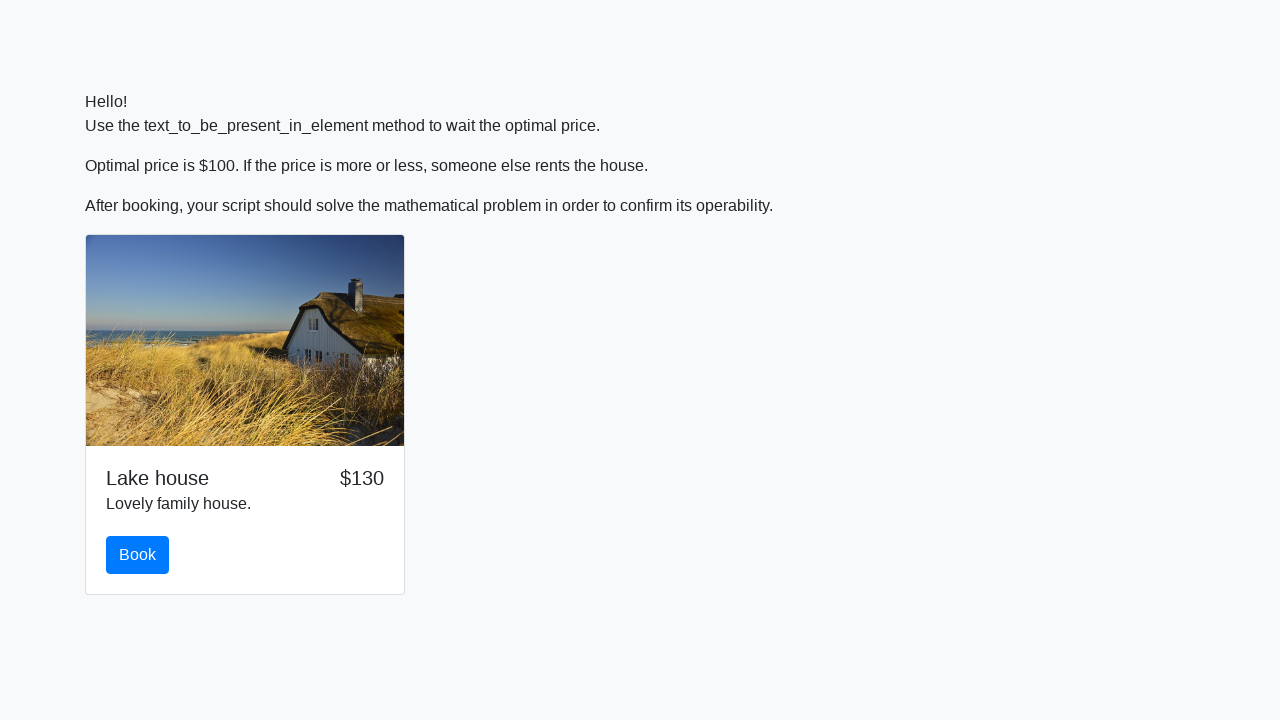